Simulates a complete purchase flow on demoblaze.com by selecting a product, adding it to cart, filling checkout form, and confirming the purchase

Starting URL: https://www.demoblaze.com/

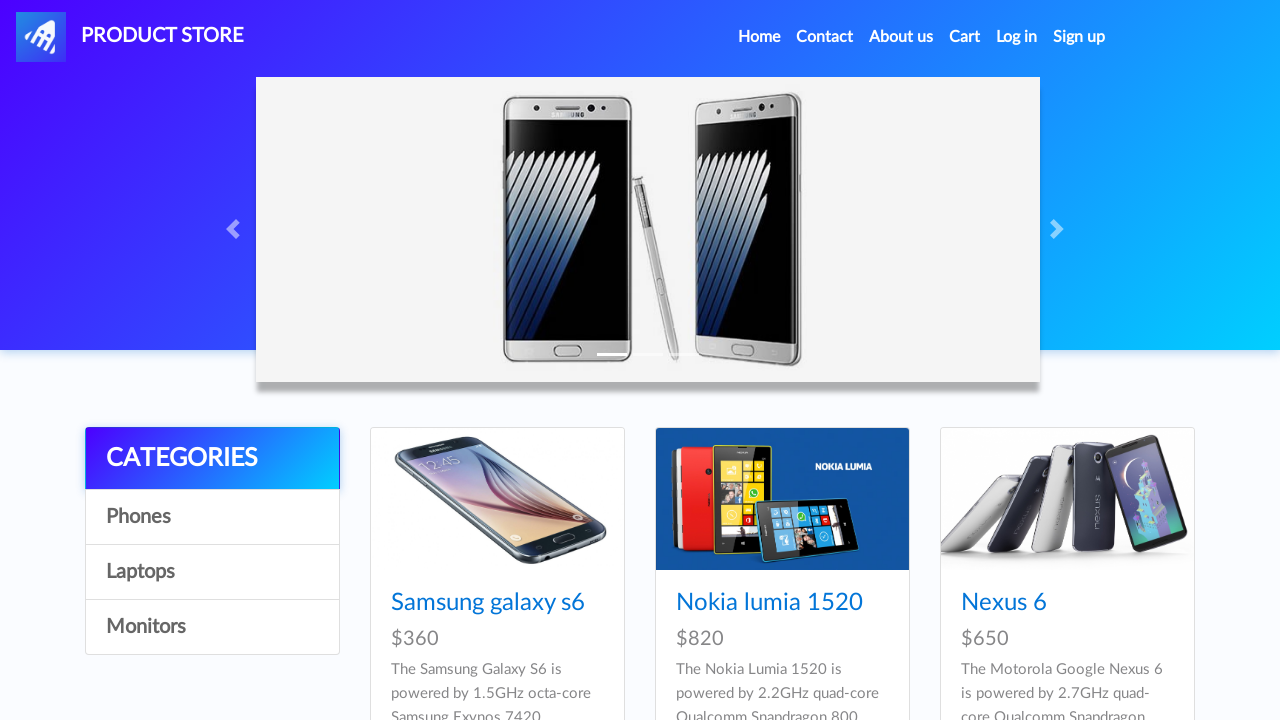

Products container loaded on demoblaze homepage
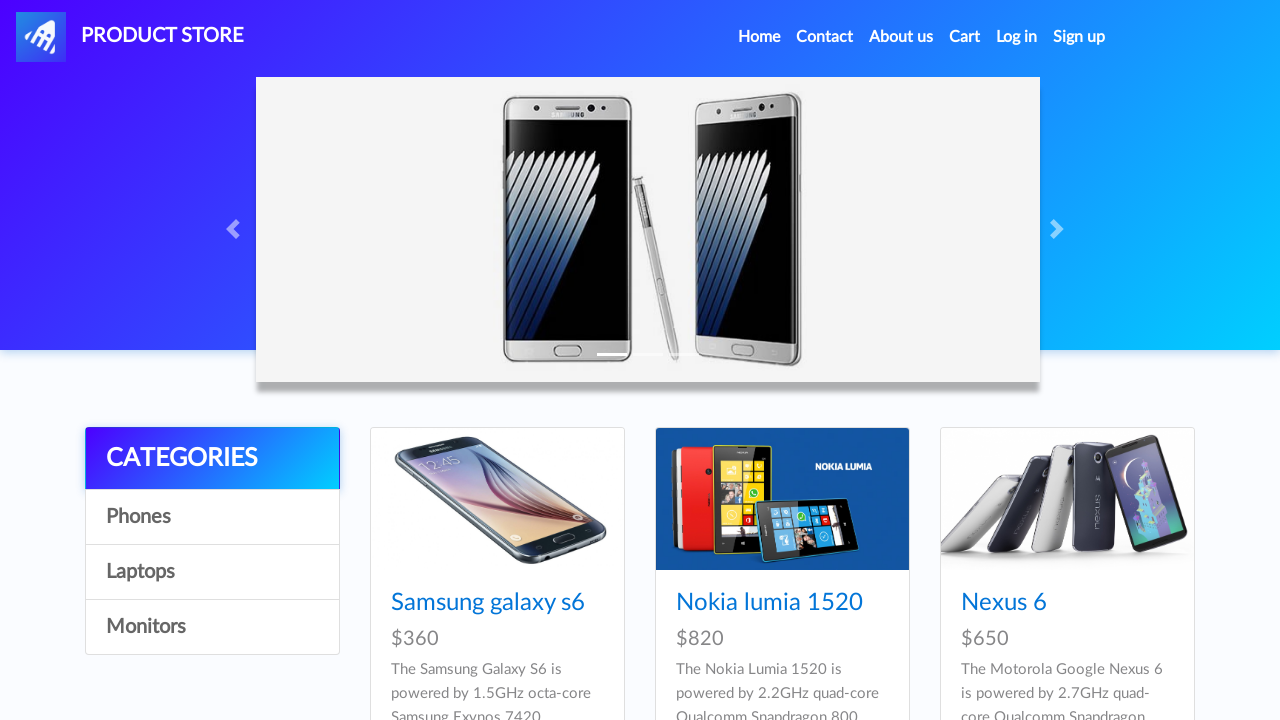

Retrieved list of products with card-title selector
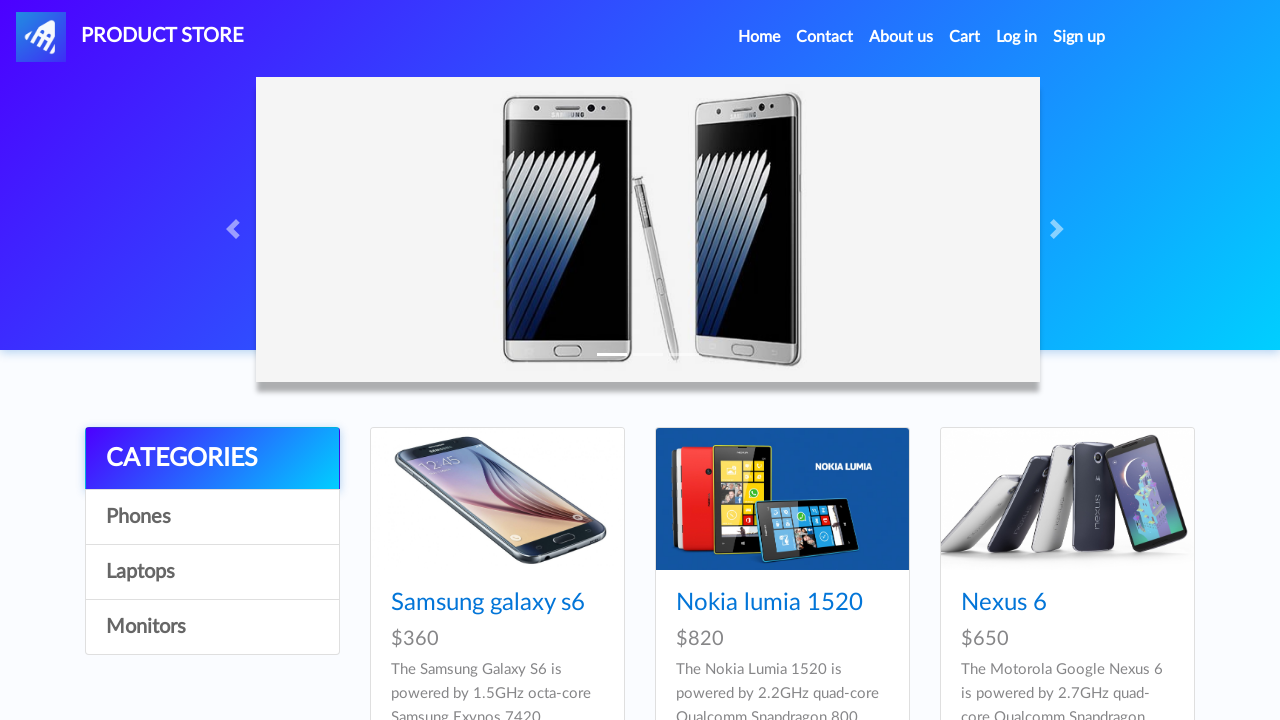

Clicked on first product in the list at (488, 603) on .card-title a >> nth=0
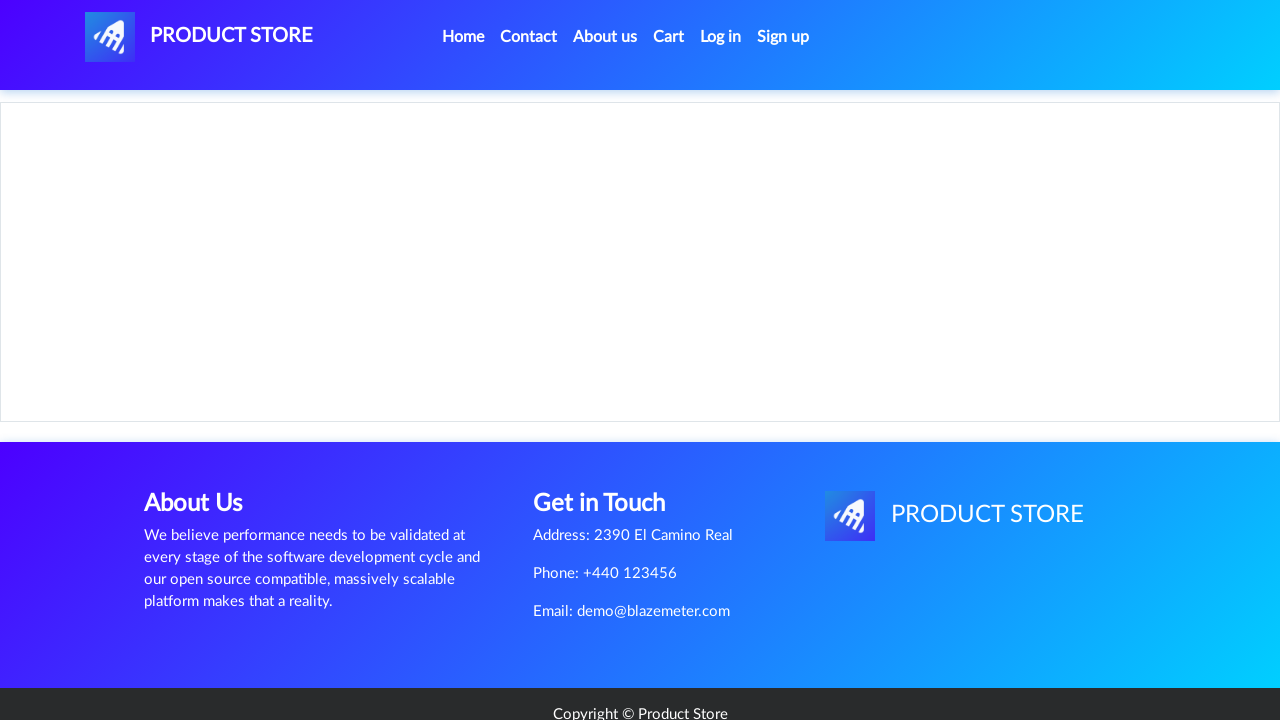

Product detail page loaded
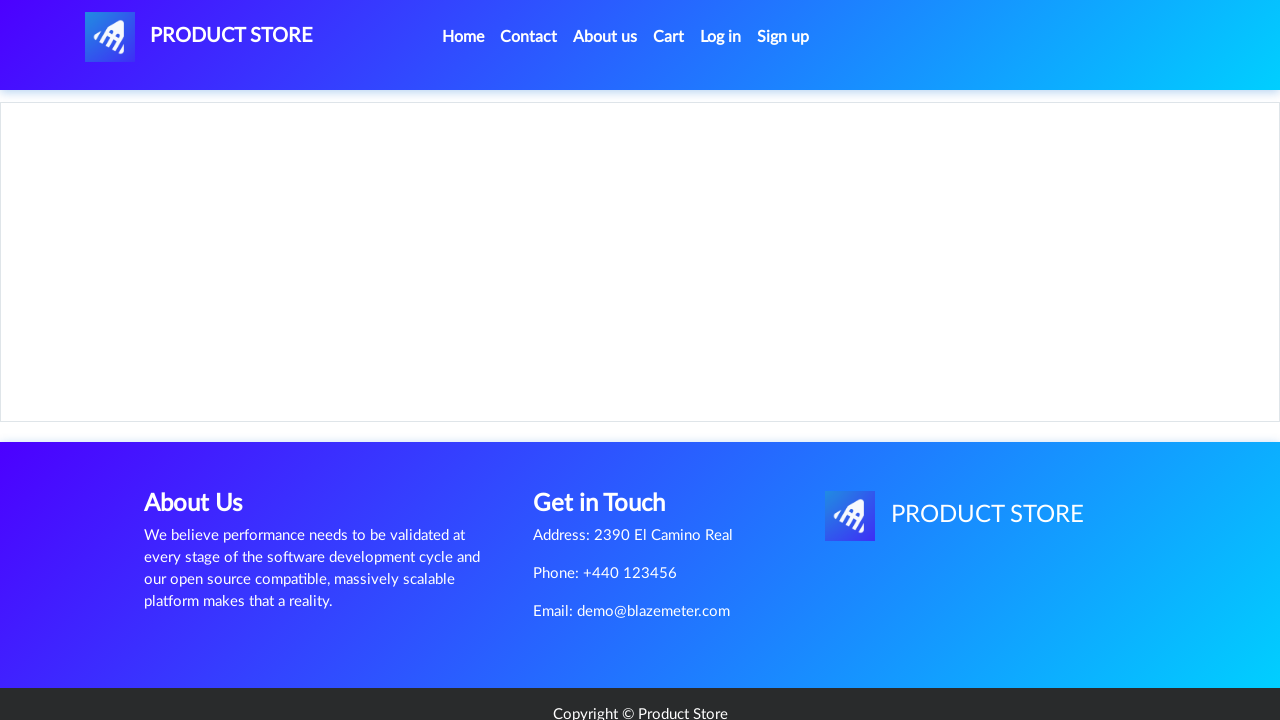

Clicked 'Add to cart' button at (610, 440) on .btn-success
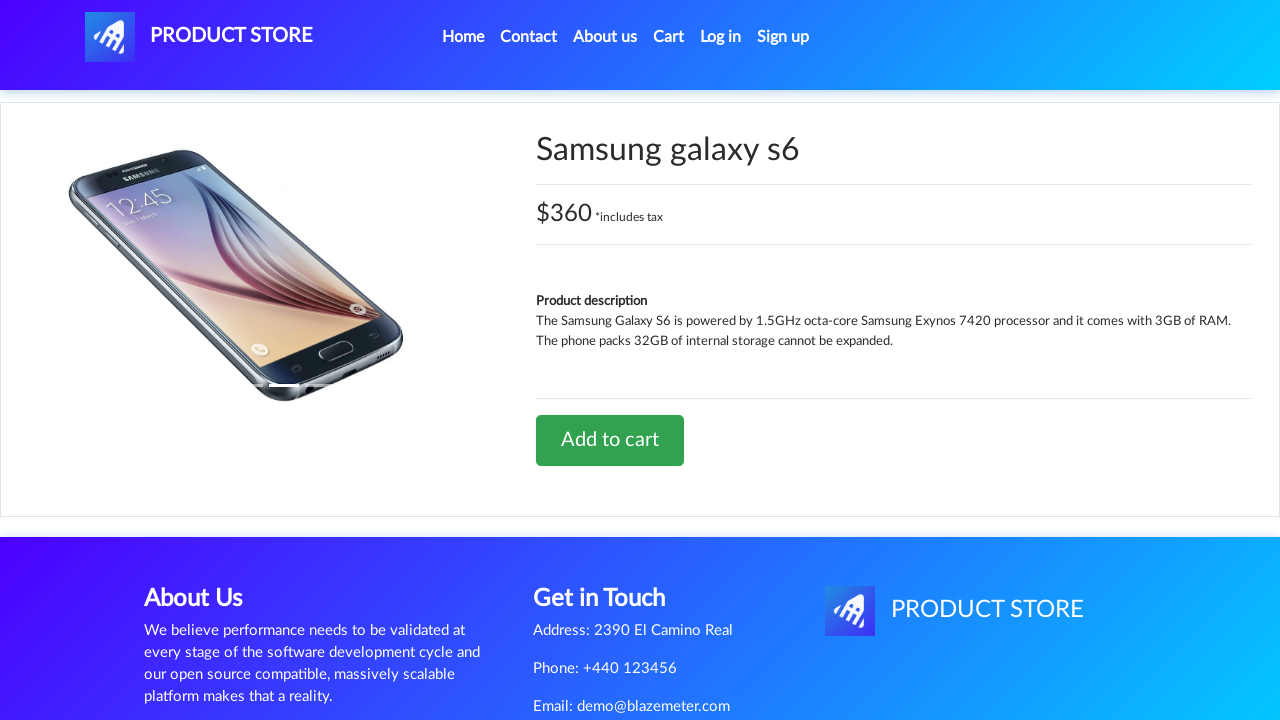

Set up dialog handler to accept confirmation
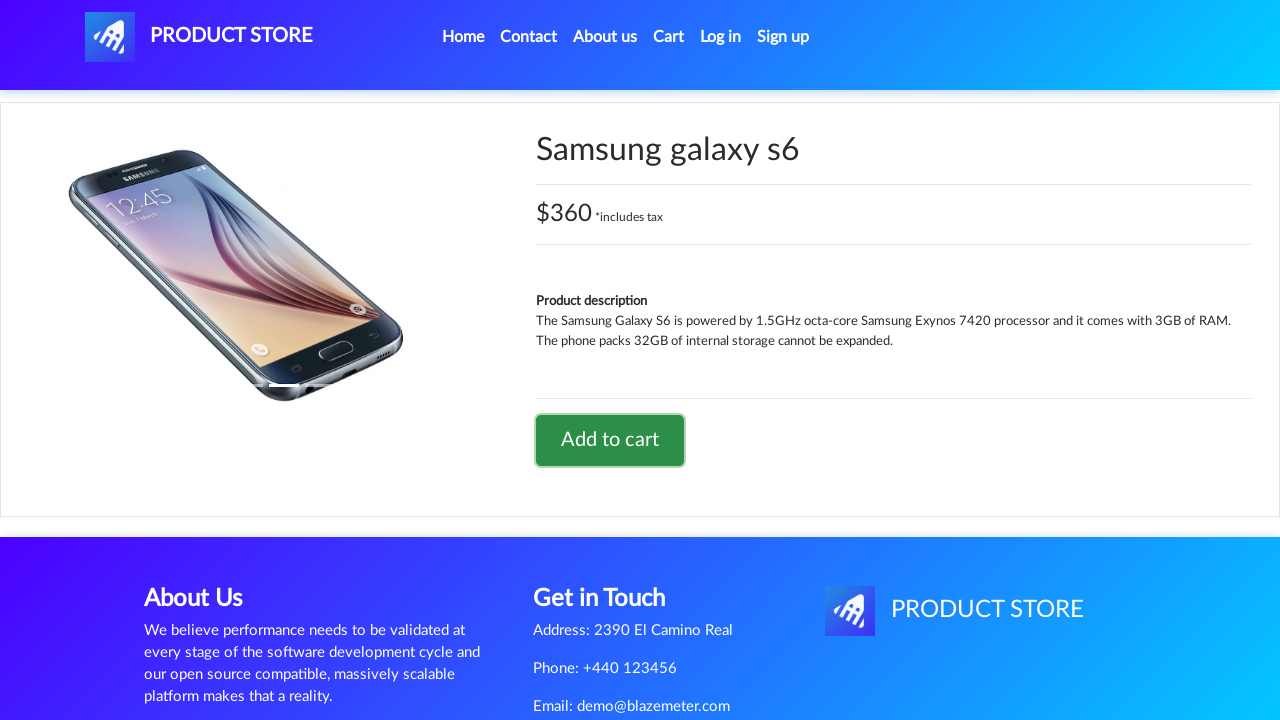

Clicked cart link to navigate to cart page at (669, 37) on #cartur
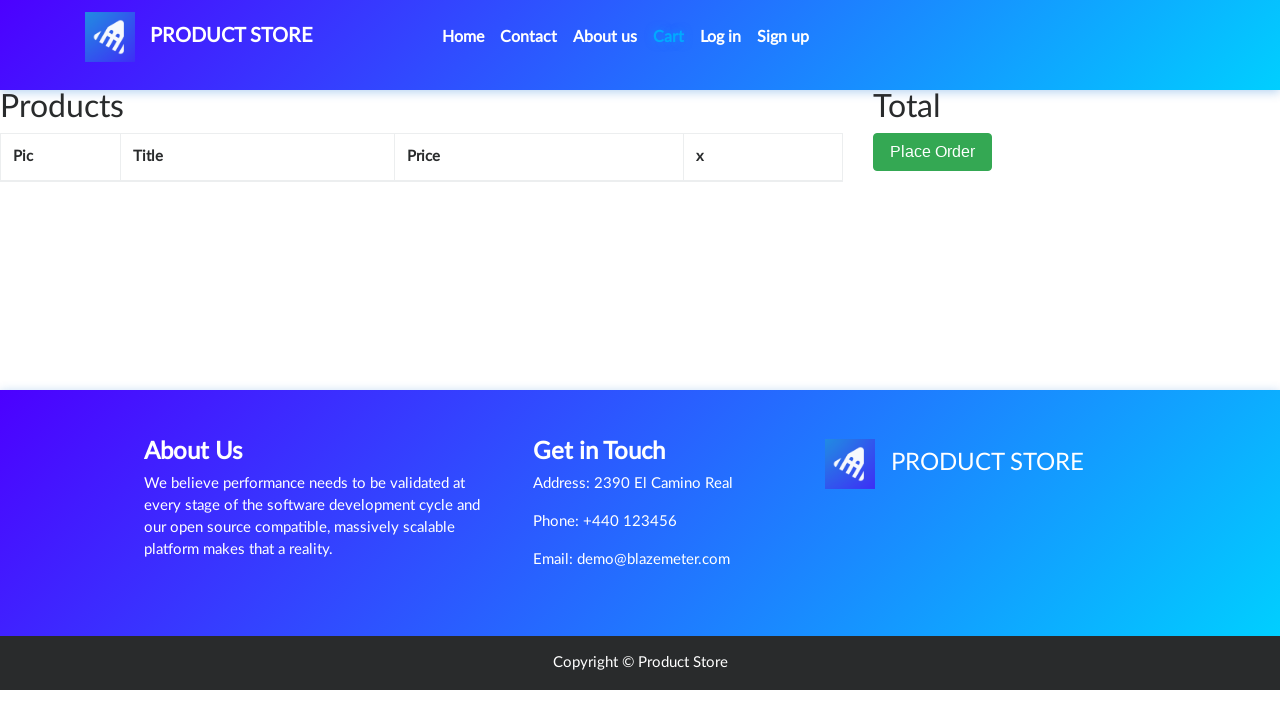

Cart page loaded with product table
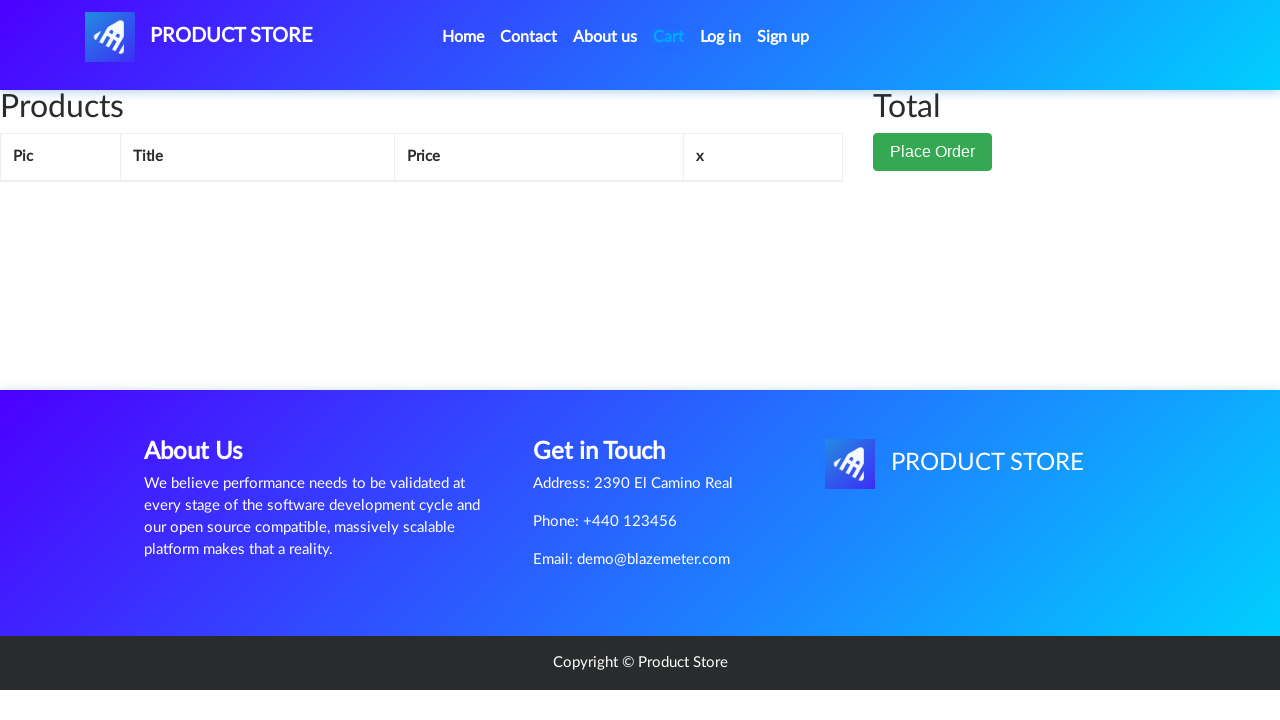

Clicked 'Place Order' button at (933, 191) on .btn-success
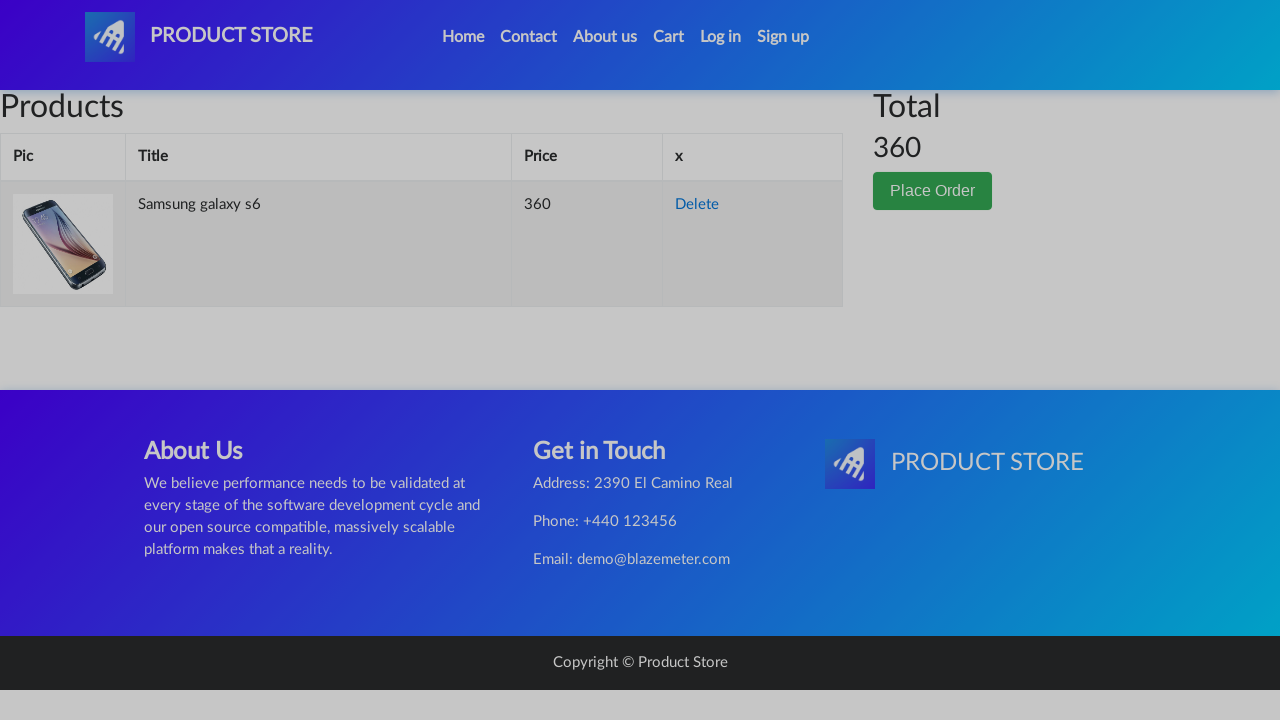

Order modal dialog appeared
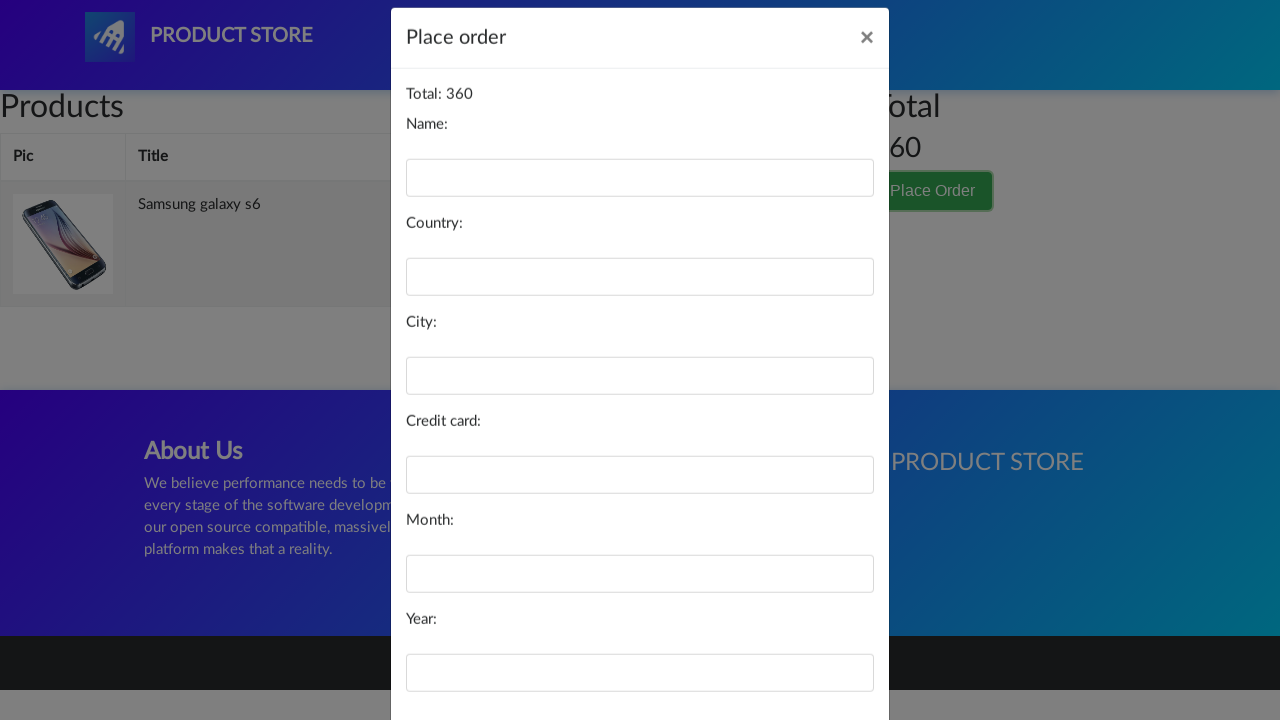

Filled name field with 'João Silva' on #name
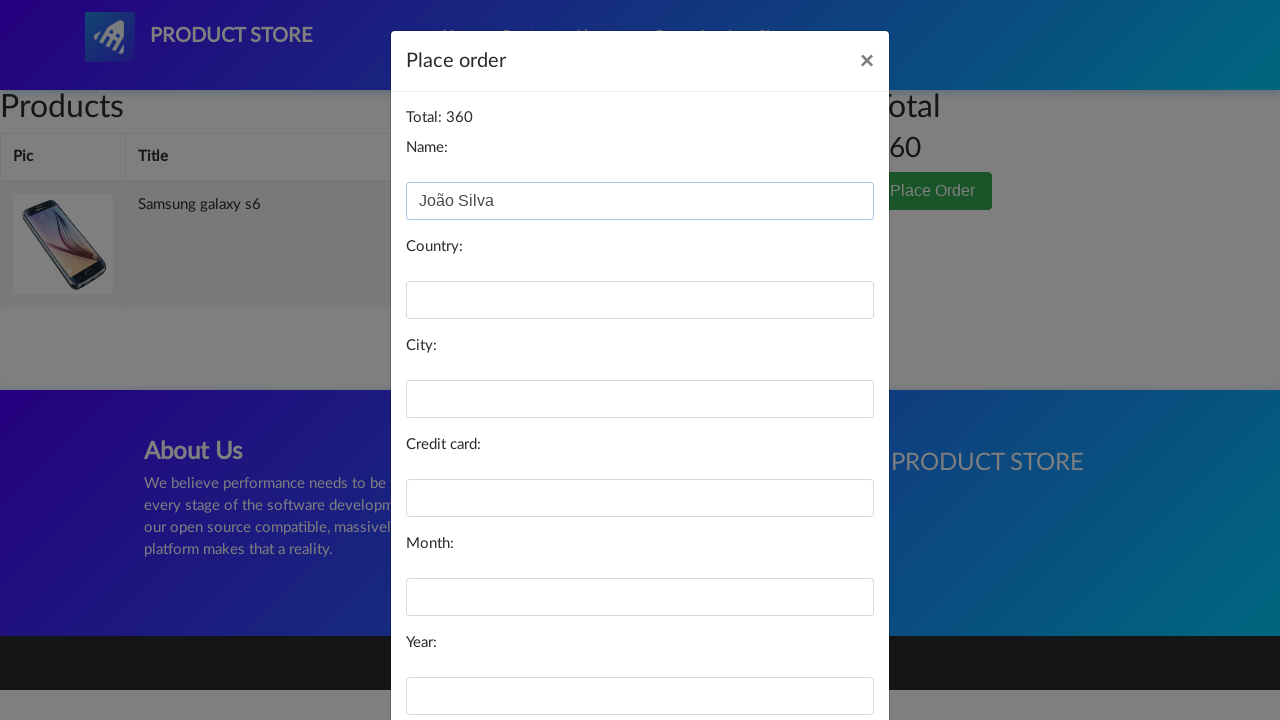

Filled country field with 'Brasil' on #country
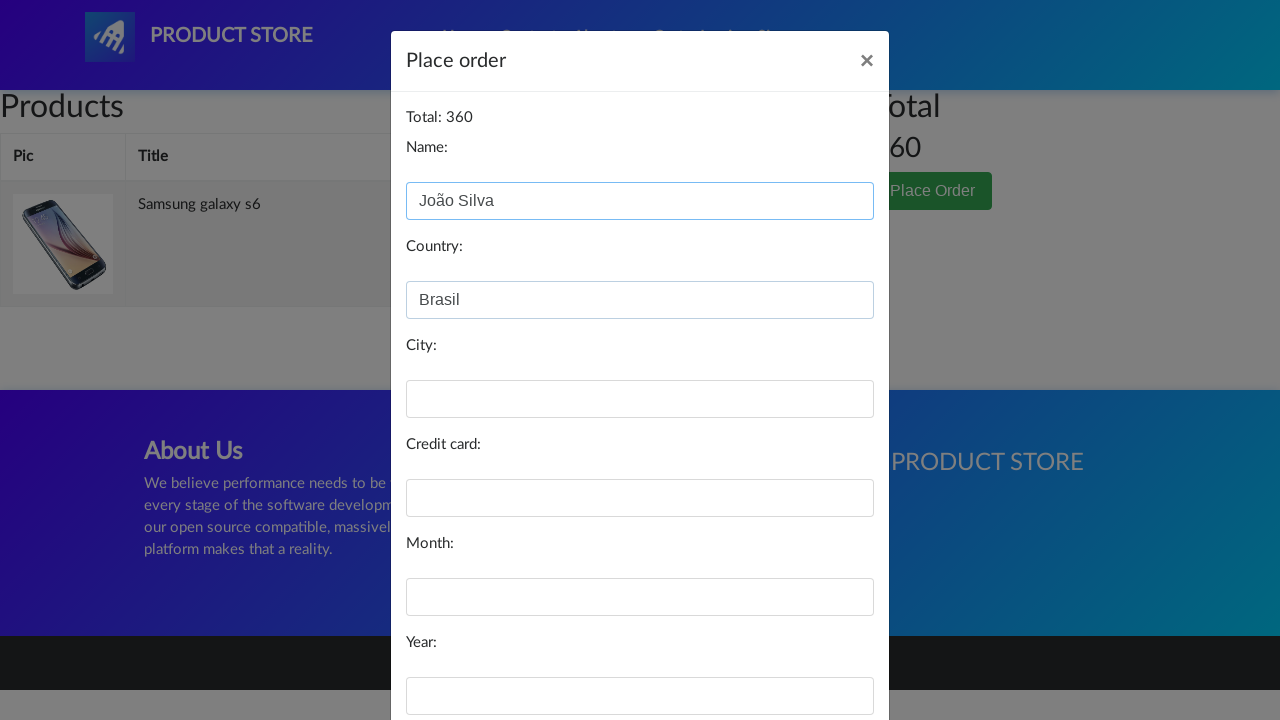

Filled city field with 'São Paulo' on #city
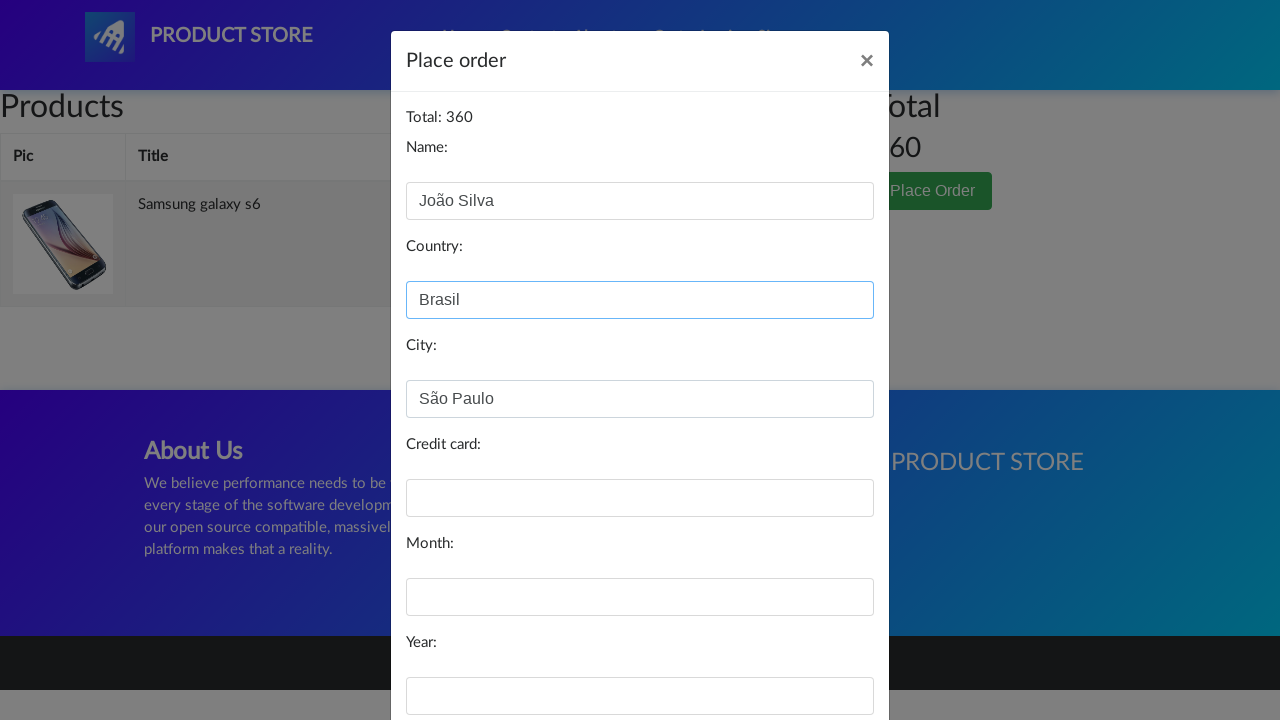

Filled credit card field with test card number on #card
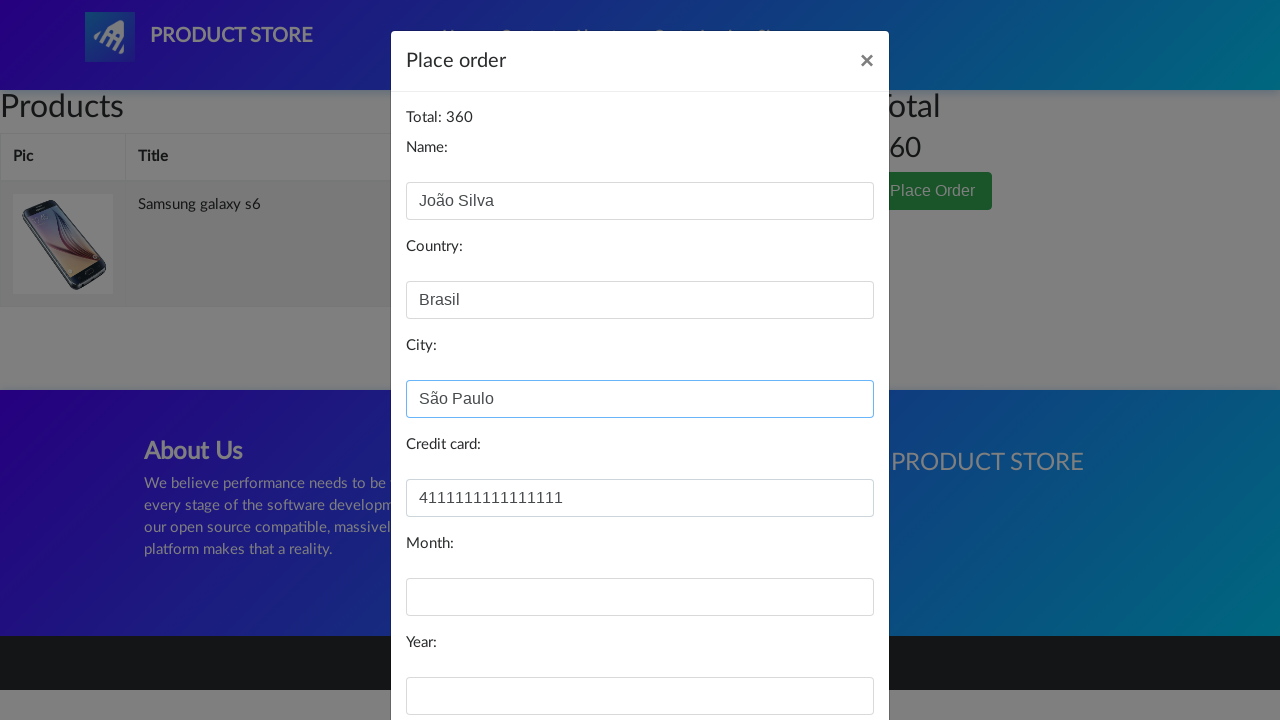

Filled expiration month field with '12' on #month
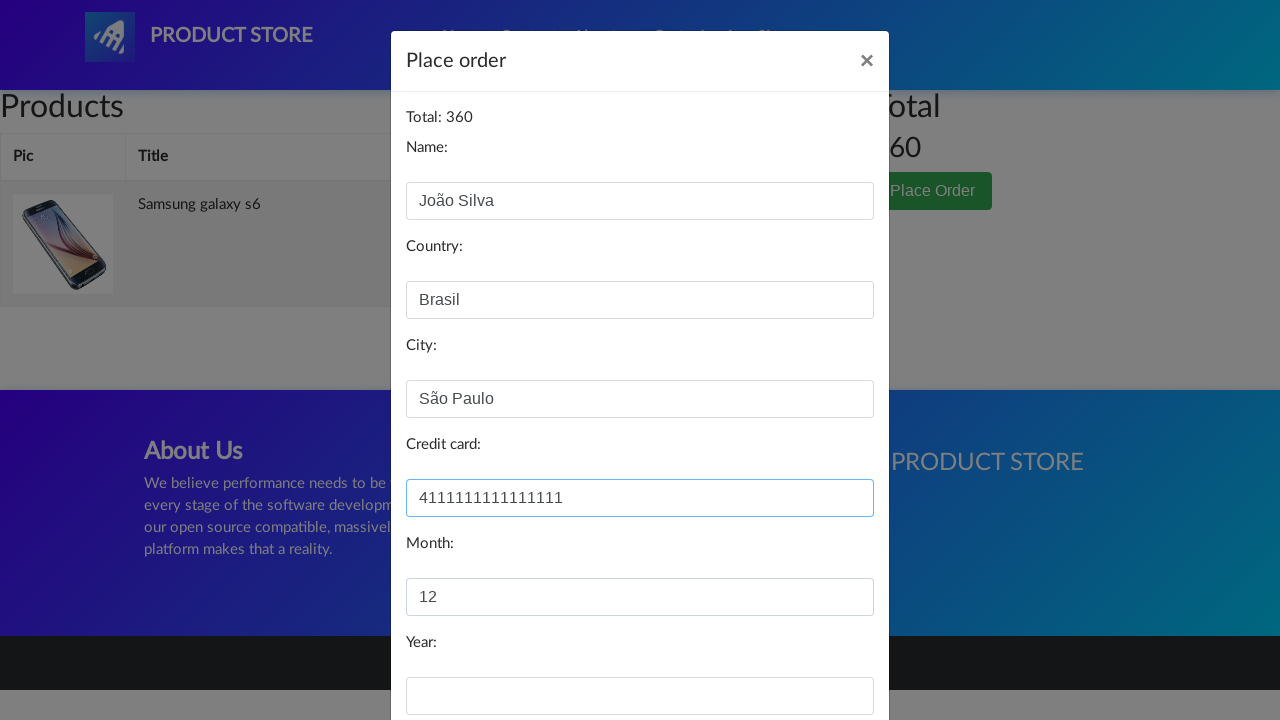

Filled expiration year field with '2025' on #year
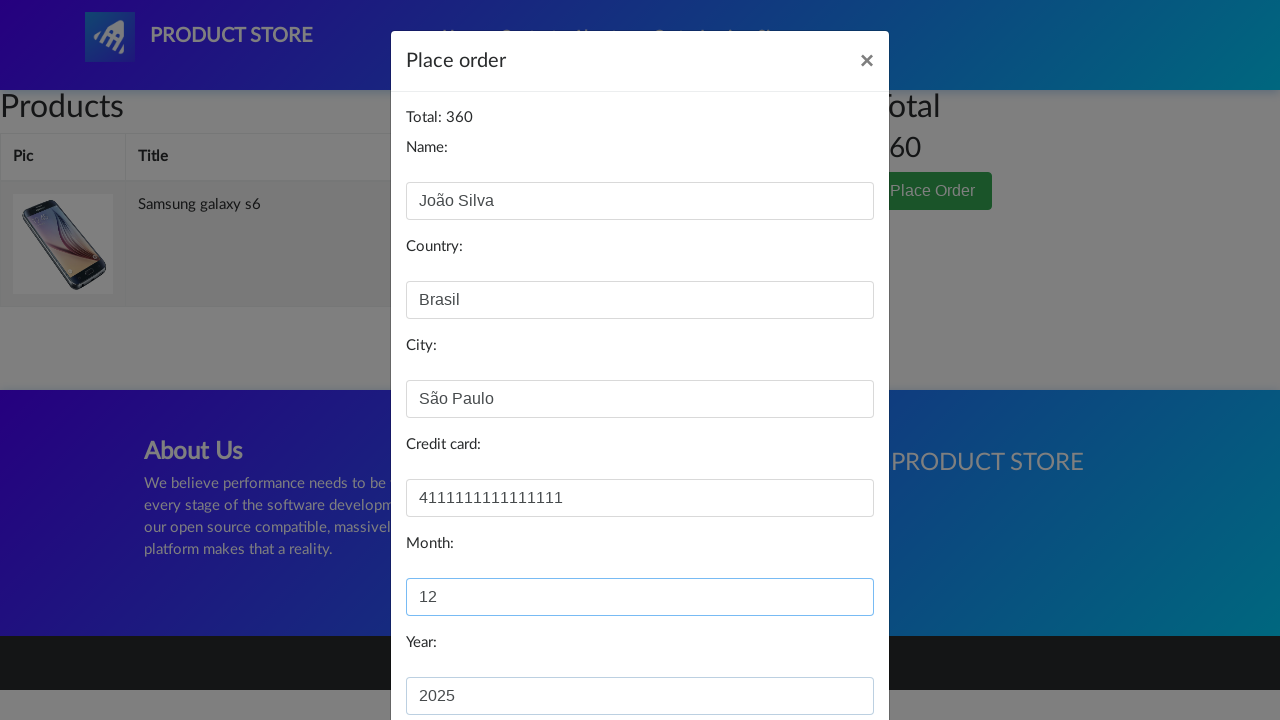

Clicked 'Purchase' button to confirm order at (823, 655) on #orderModal .btn-primary
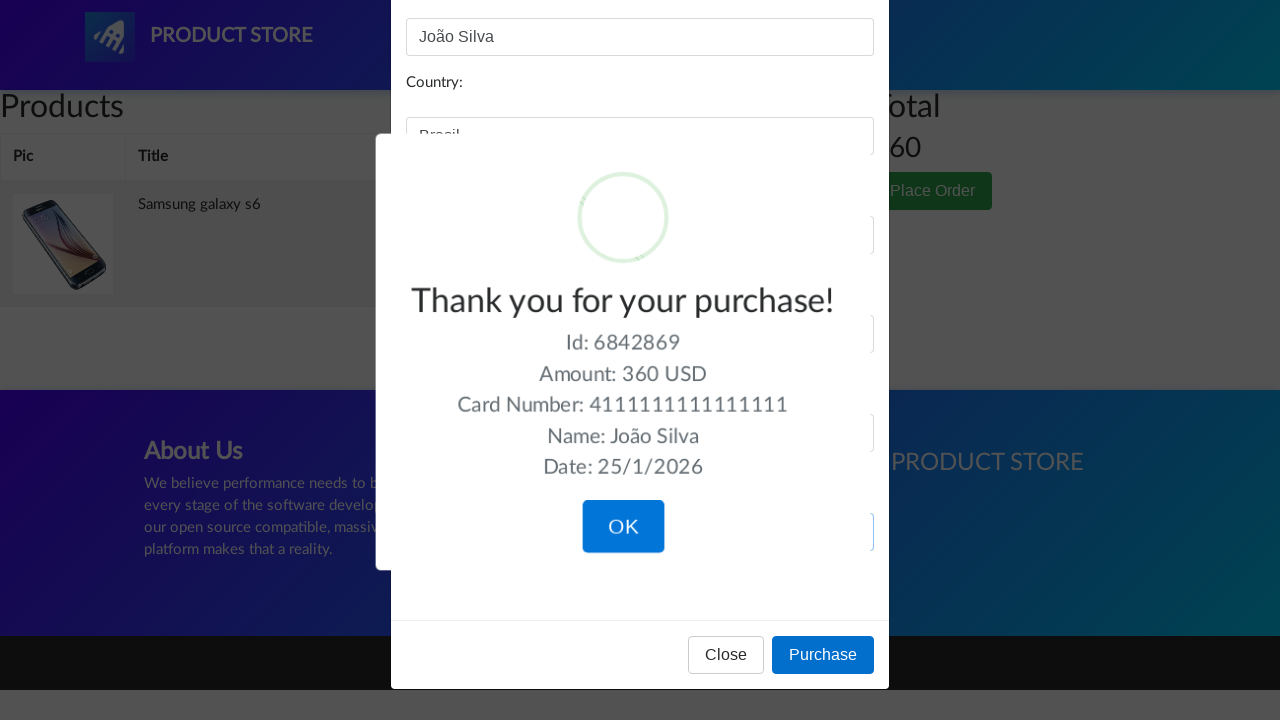

Purchase confirmation alert appeared - purchase completed successfully
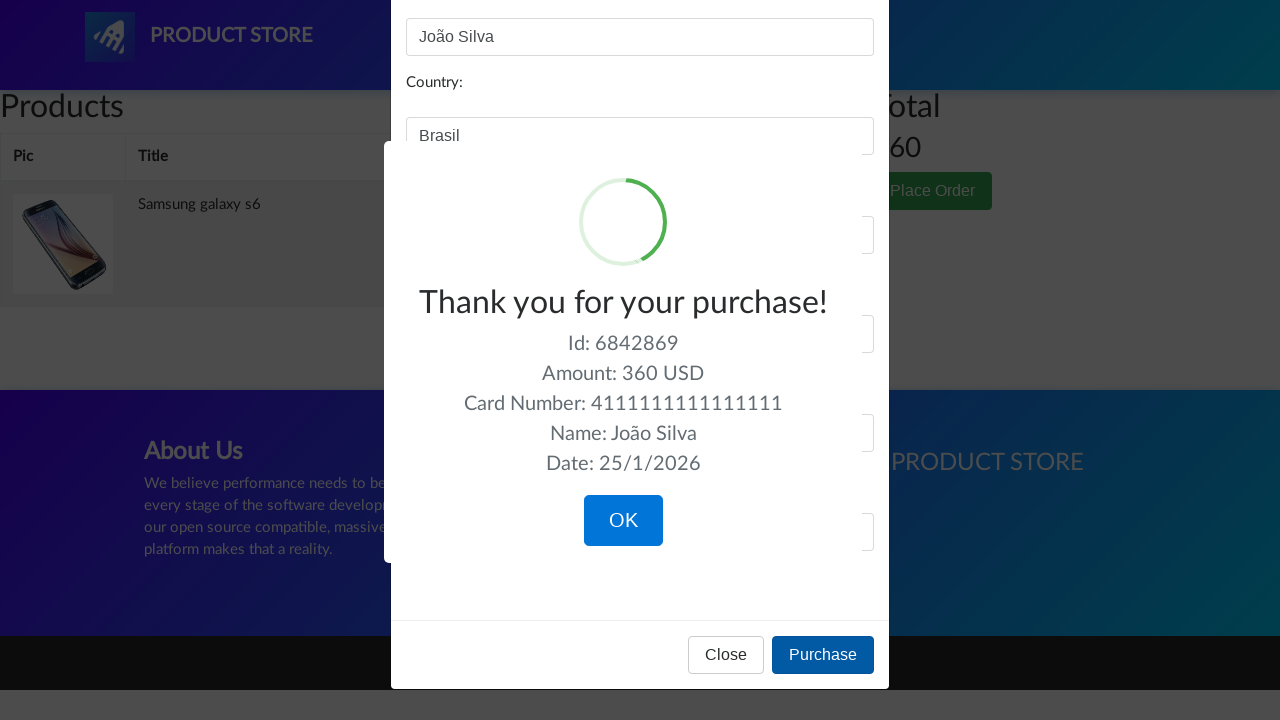

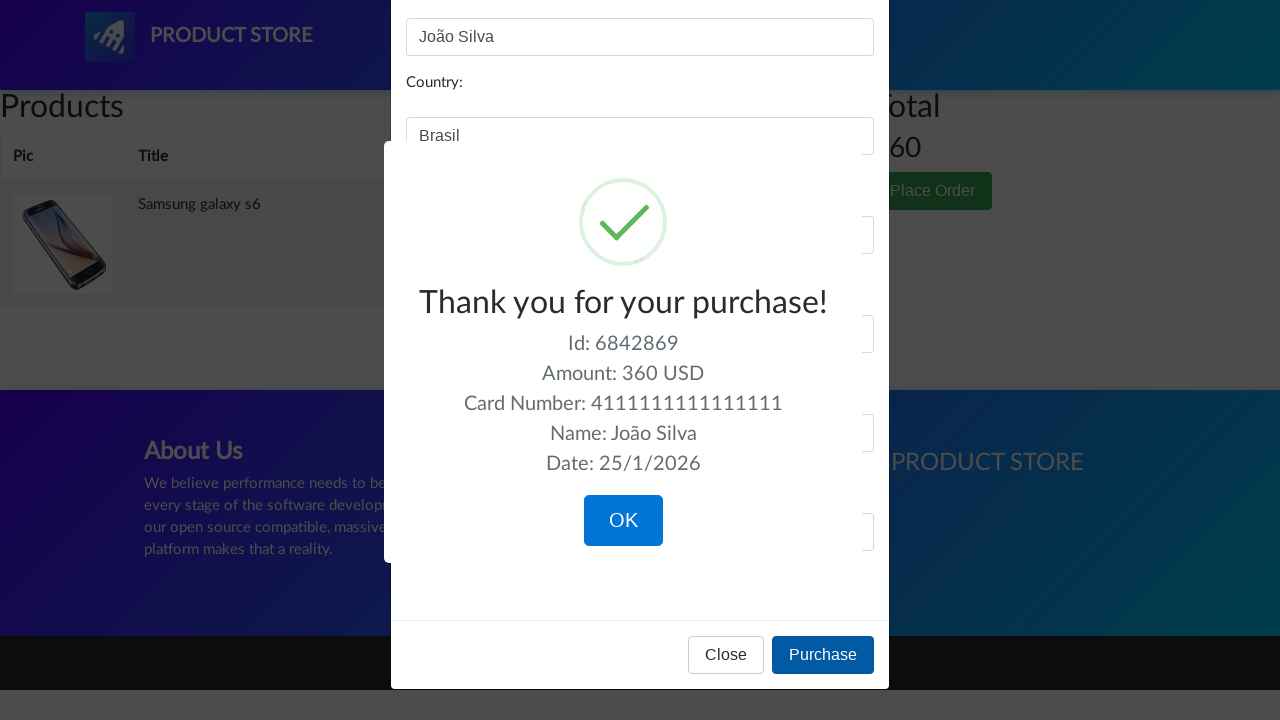